Tests passenger selection dropdown by clicking to open it, incrementing the adult passenger count 4 times (to reach 5 adults), then closing the dropdown and verifying the selection displays correctly.

Starting URL: https://rahulshettyacademy.com/dropdownsPractise/

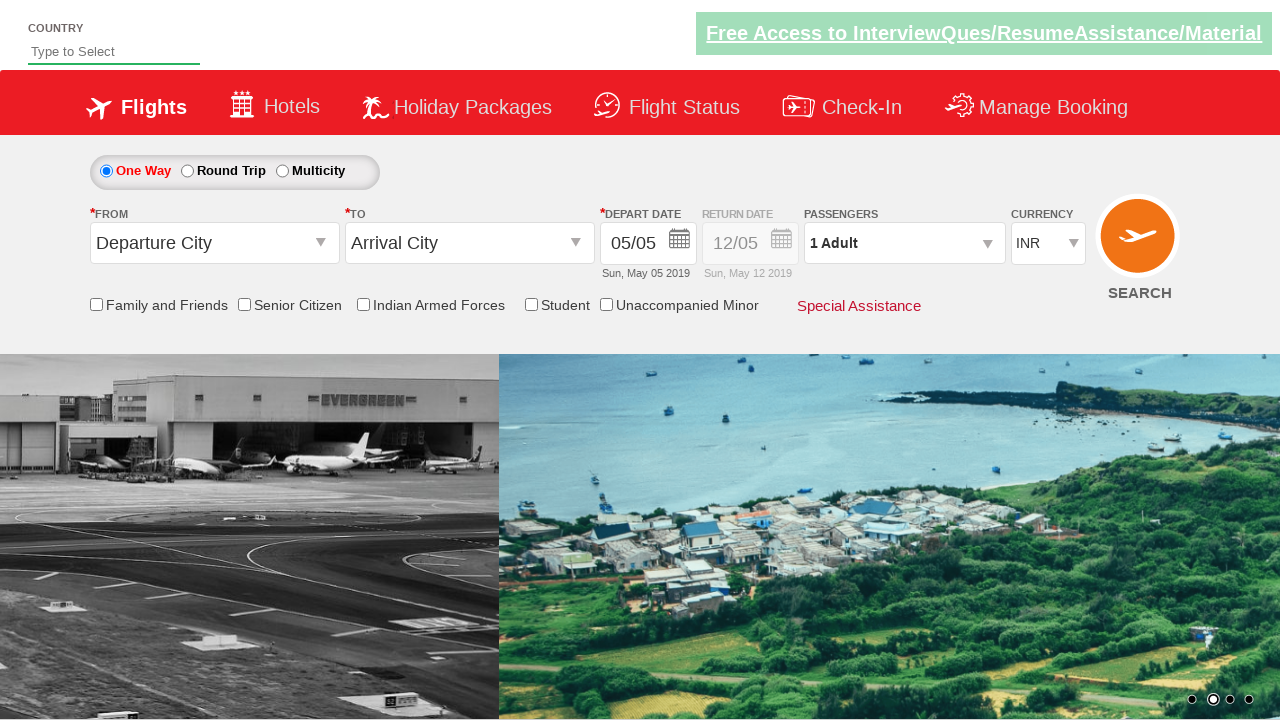

Clicked on passenger info dropdown to open it at (904, 243) on #divpaxinfo
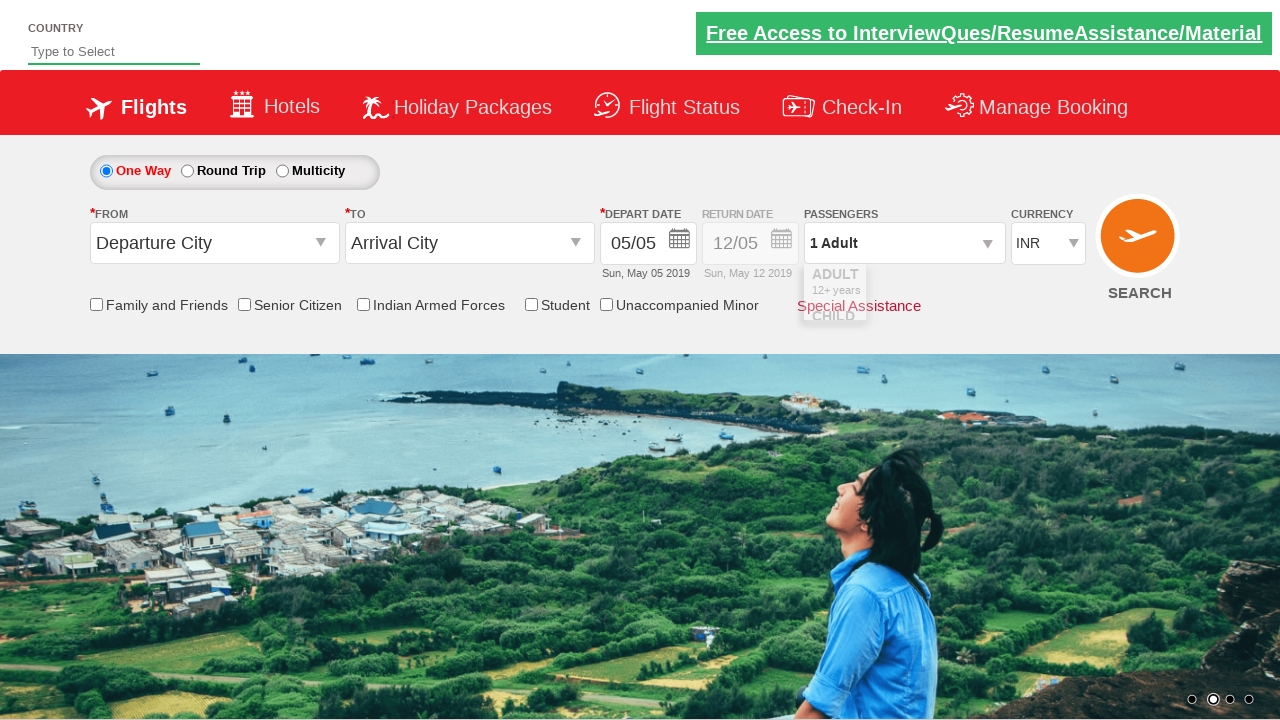

Waited for increment adult button to become visible
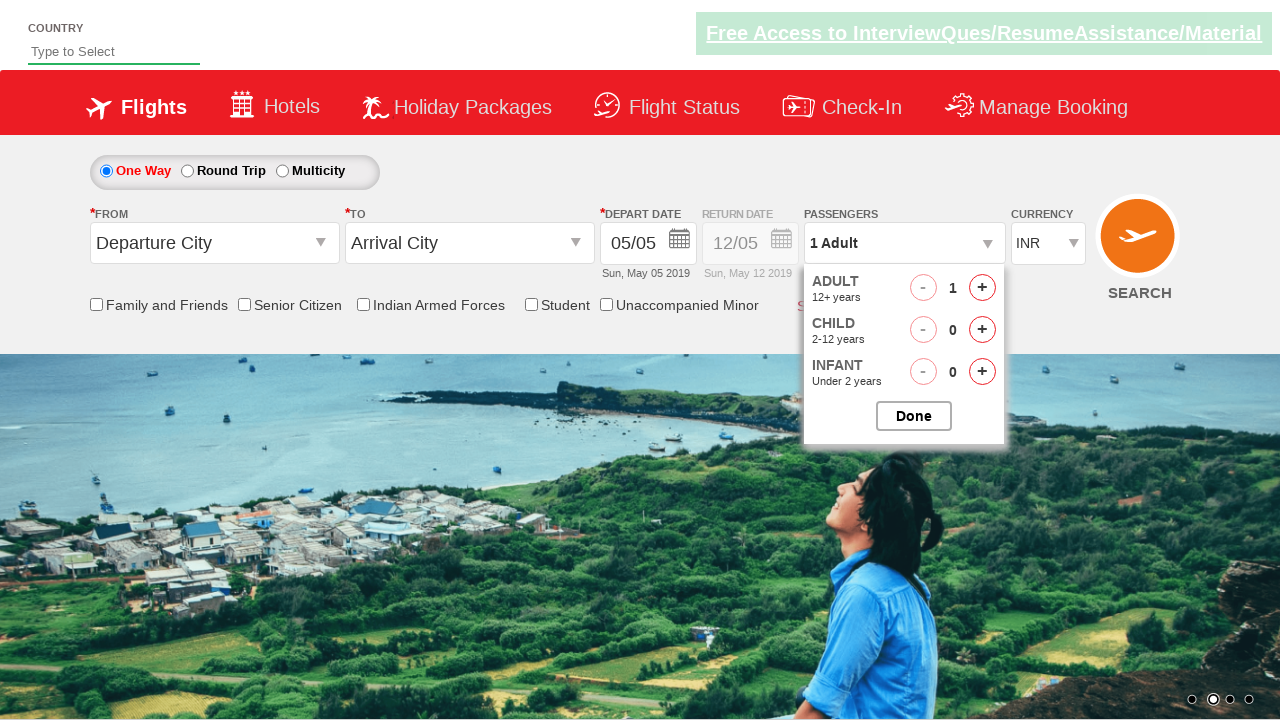

Clicked increment adult button (iteration 1 of 4) at (982, 288) on #hrefIncAdt
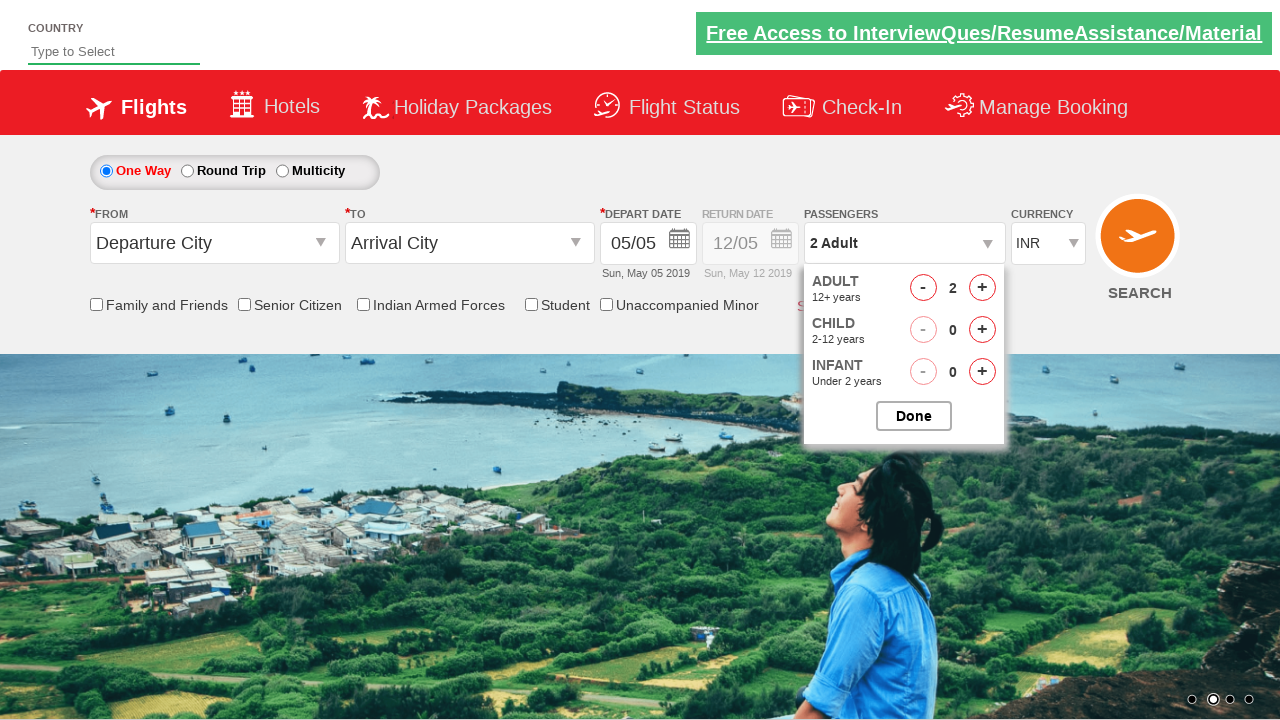

Clicked increment adult button (iteration 2 of 4) at (982, 288) on #hrefIncAdt
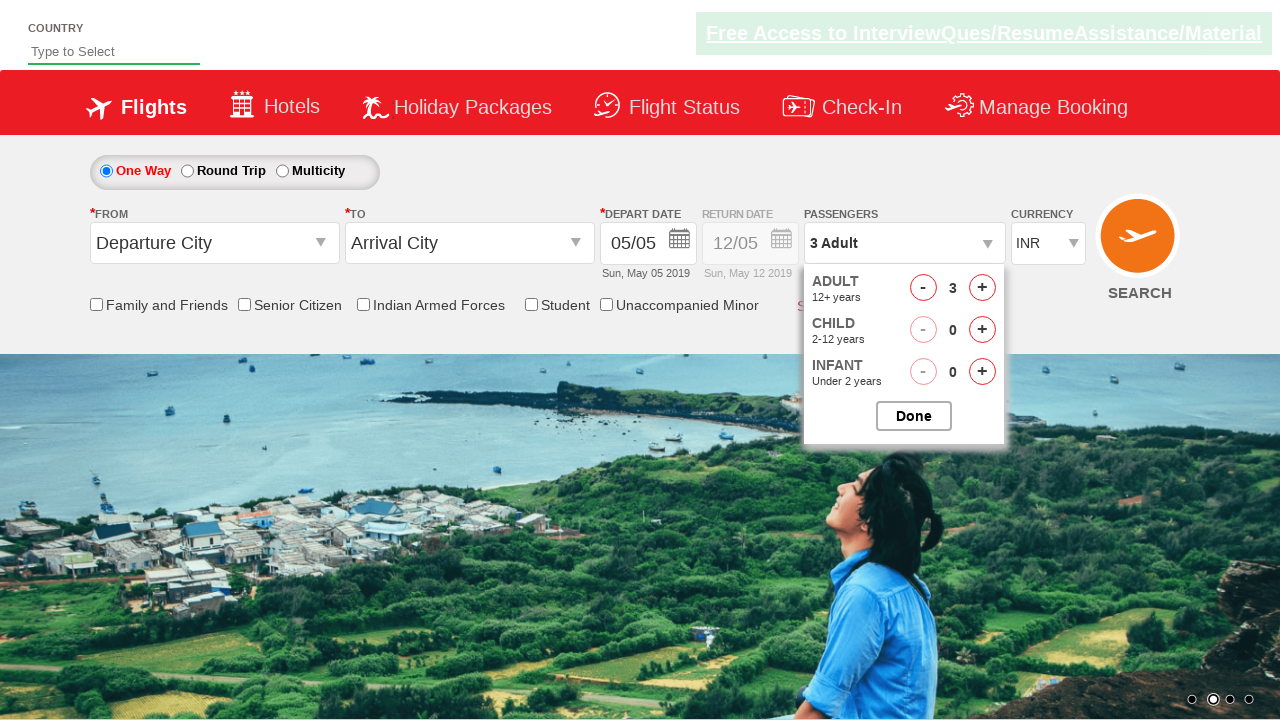

Clicked increment adult button (iteration 3 of 4) at (982, 288) on #hrefIncAdt
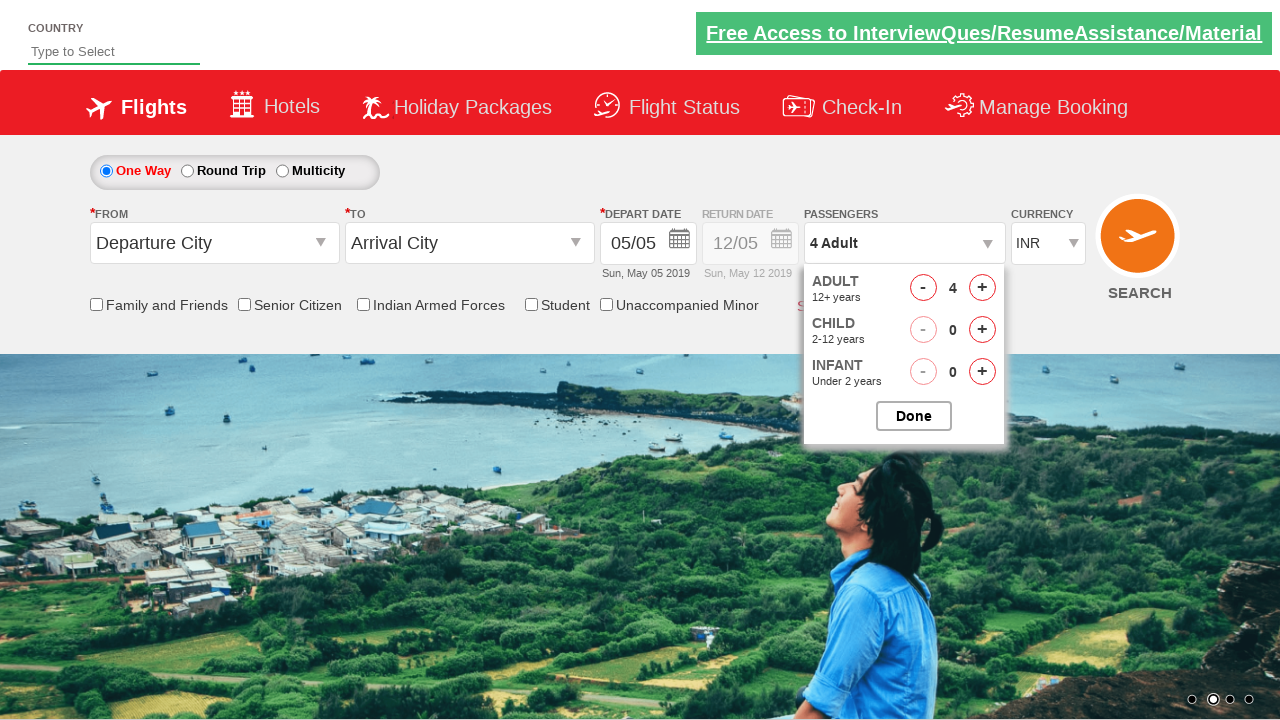

Clicked increment adult button (iteration 4 of 4) at (982, 288) on #hrefIncAdt
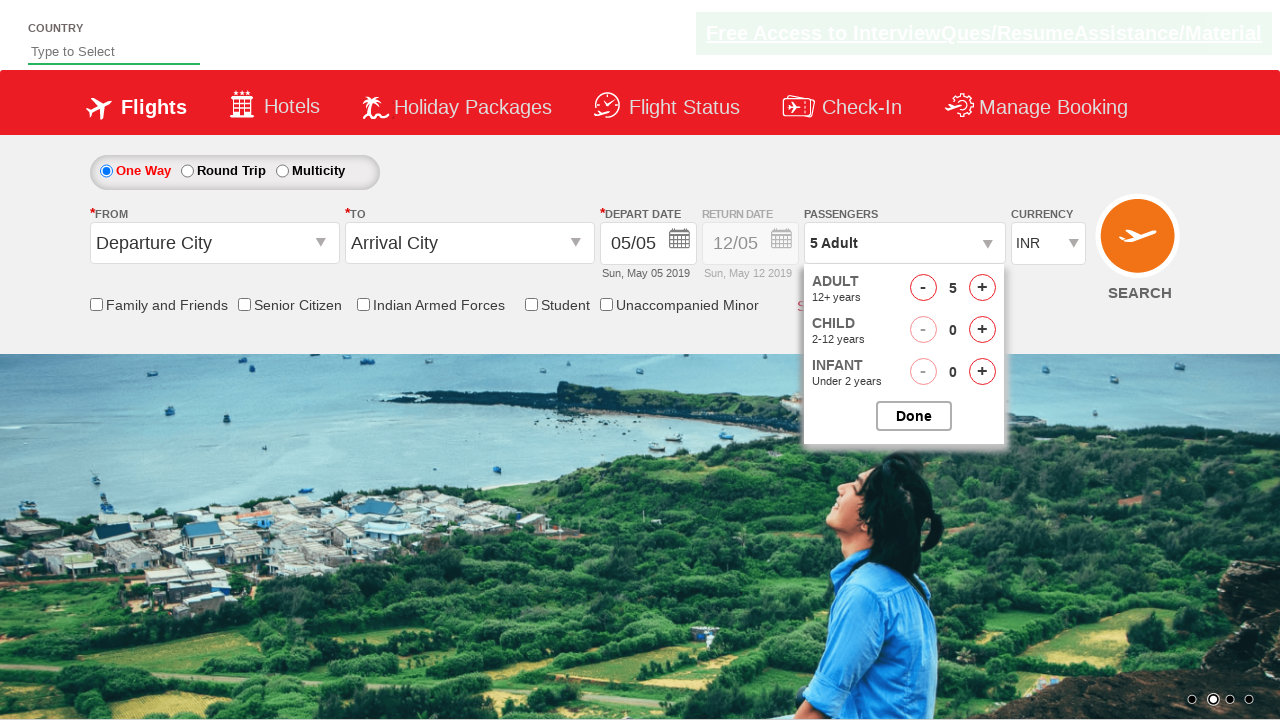

Clicked close button to close passenger options dropdown at (914, 416) on #btnclosepaxoption
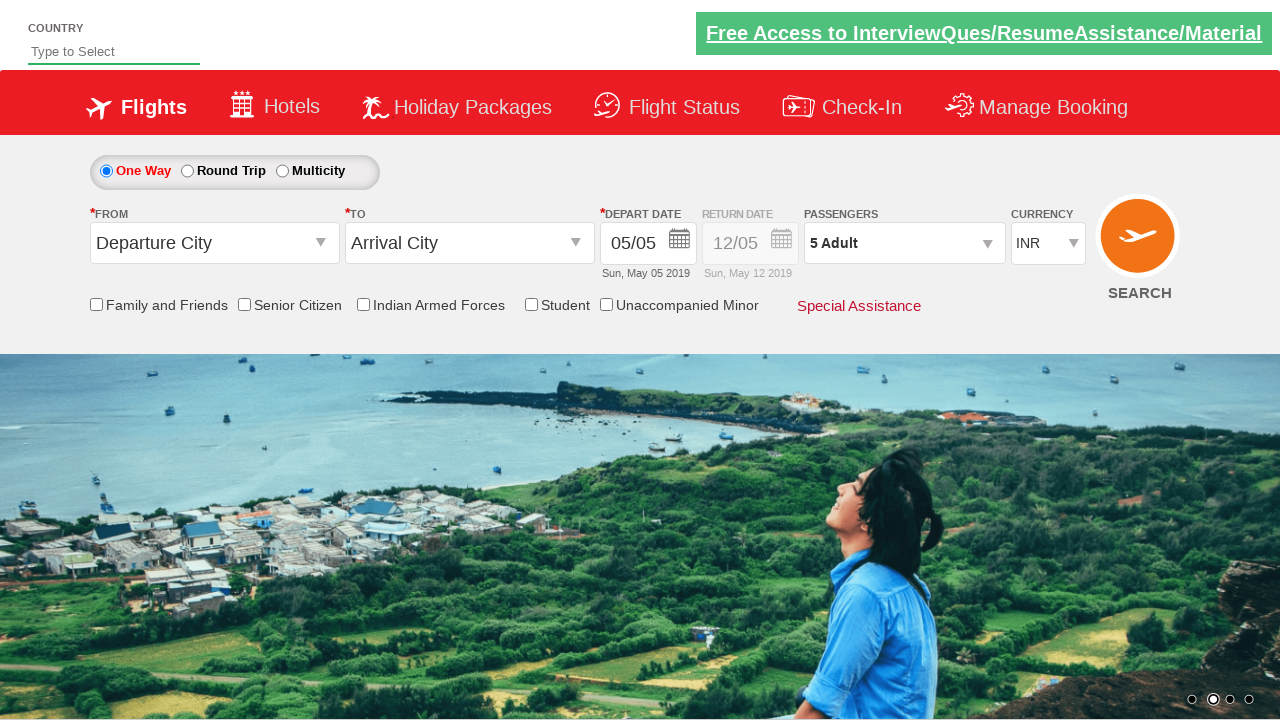

Waited for passenger info display to be ready
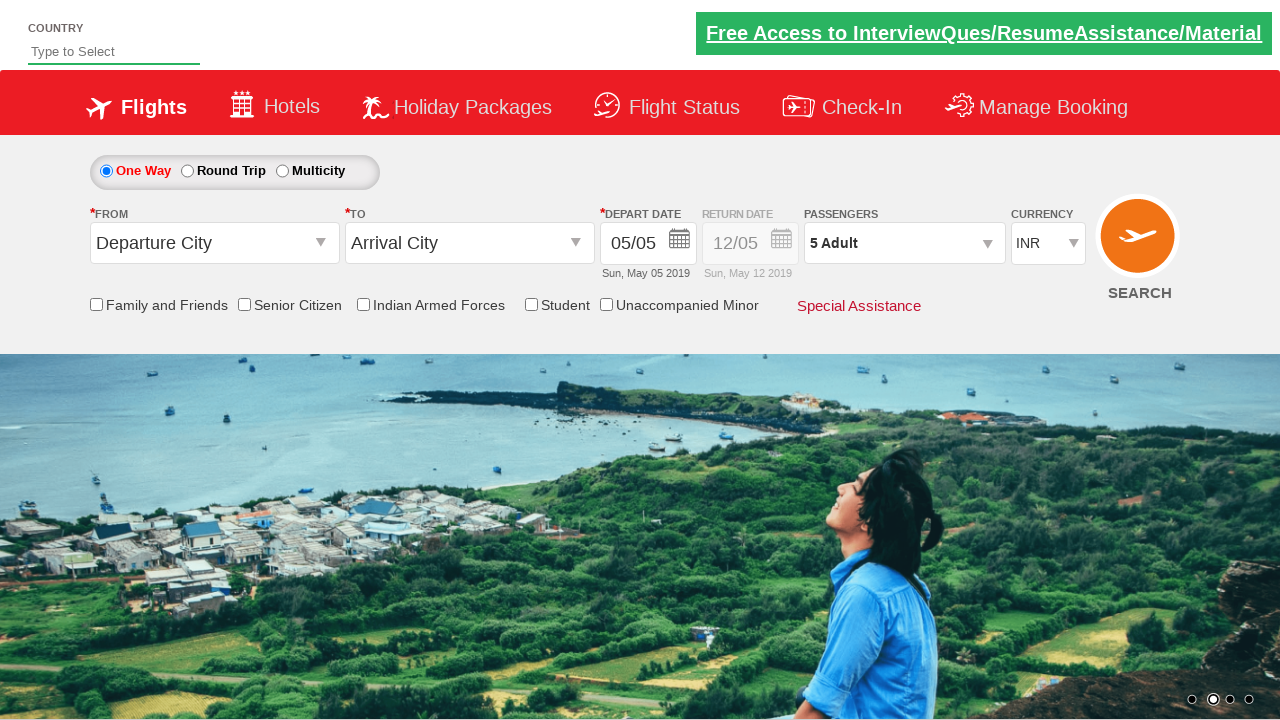

Verified passenger count displays '5 Adult'
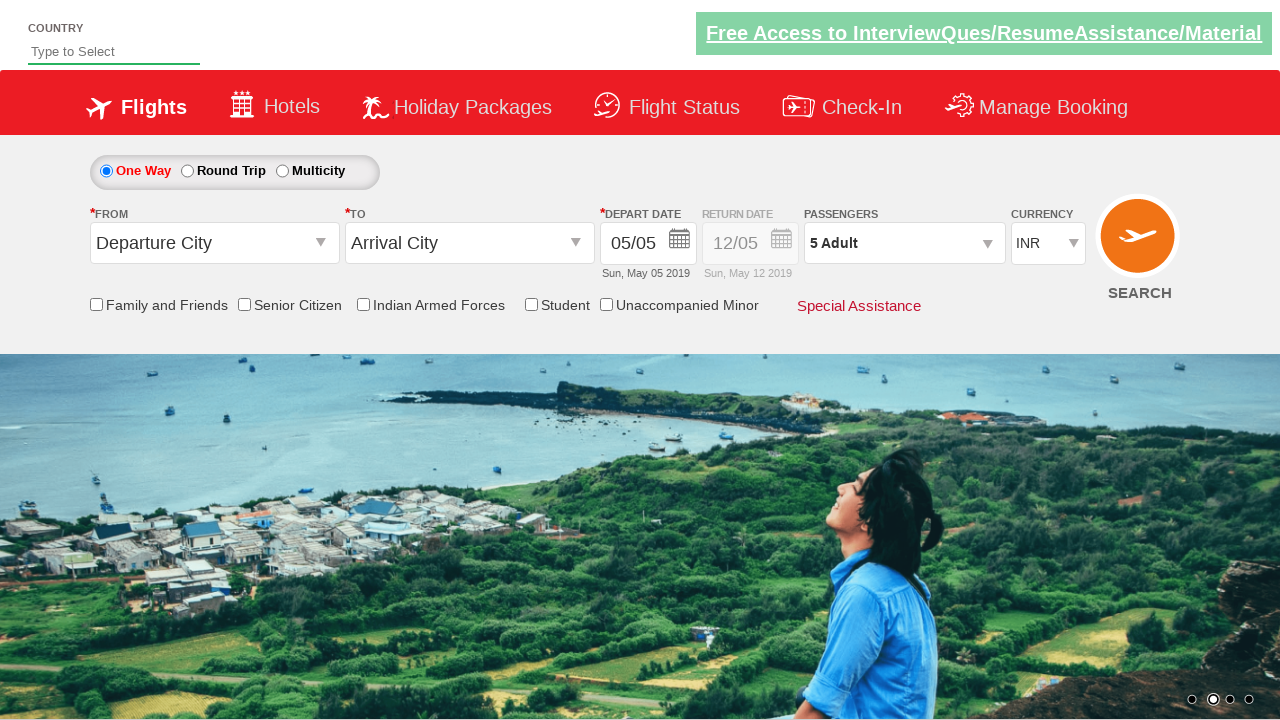

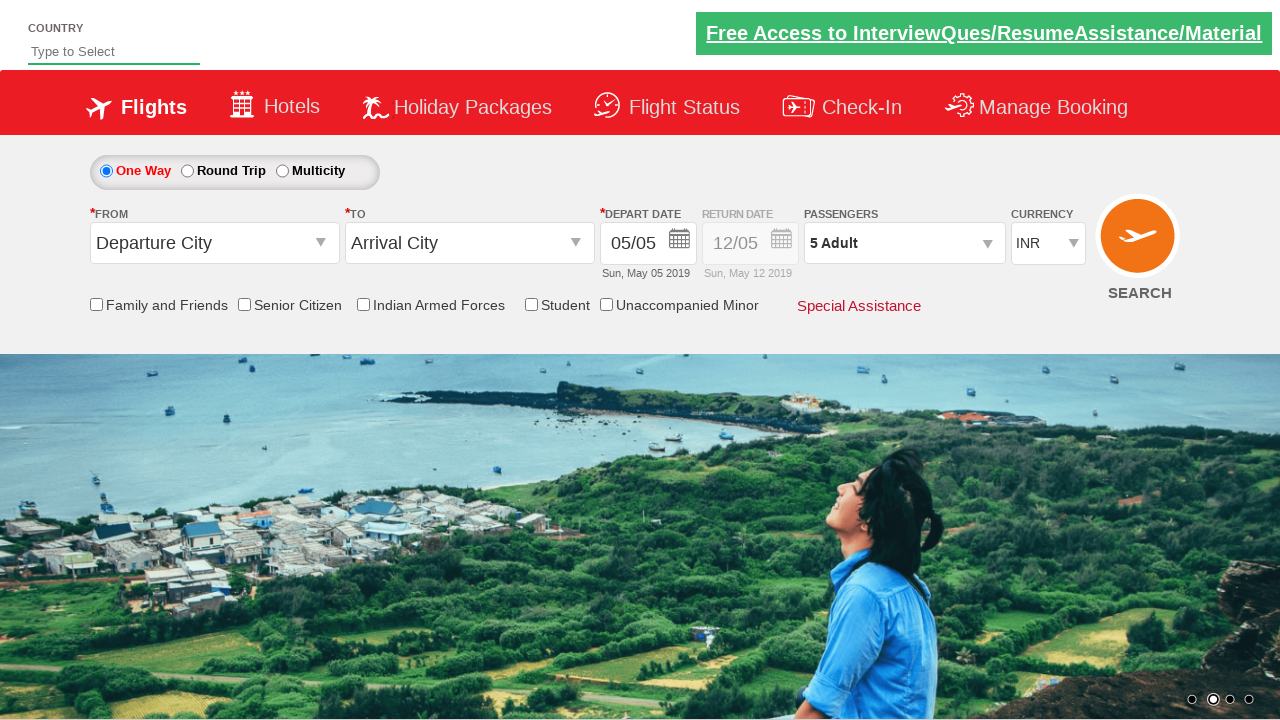